Opens the OrangeHRM demo site and verifies the page title contains "Orange"

Starting URL: https://opensource-demo.orangehrmlive.com/

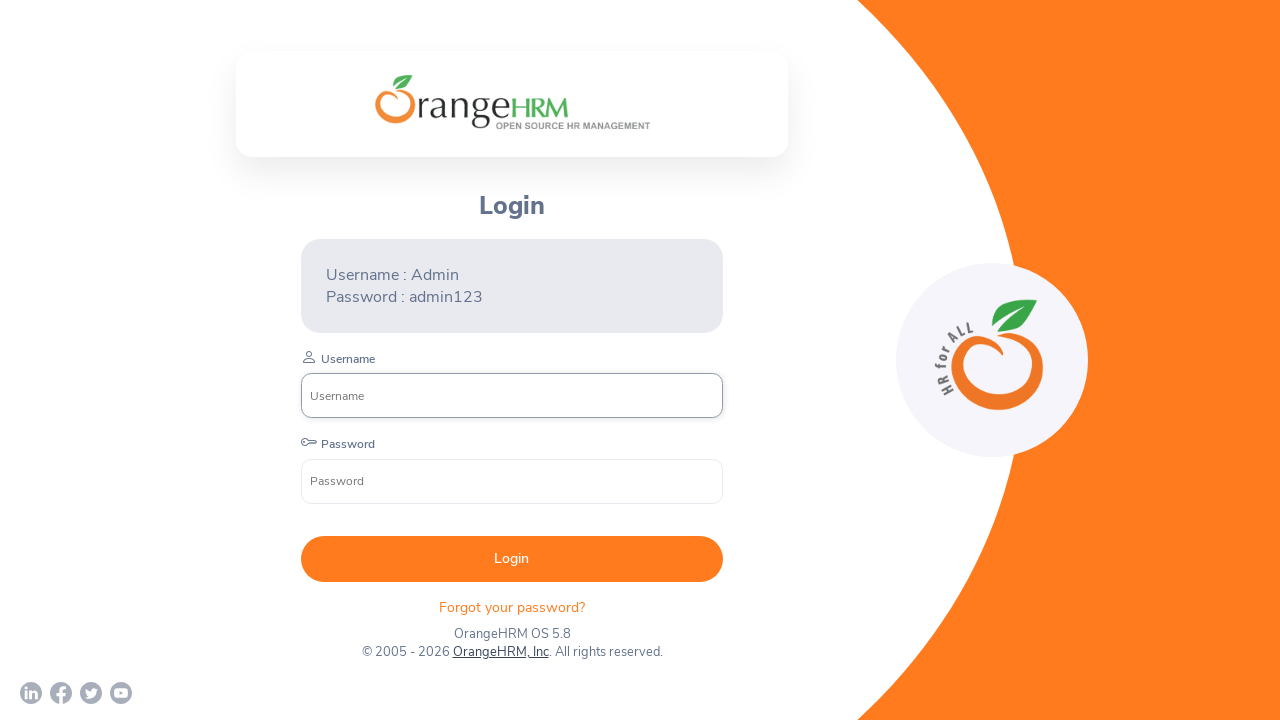

Navigated to OrangeHRM demo site
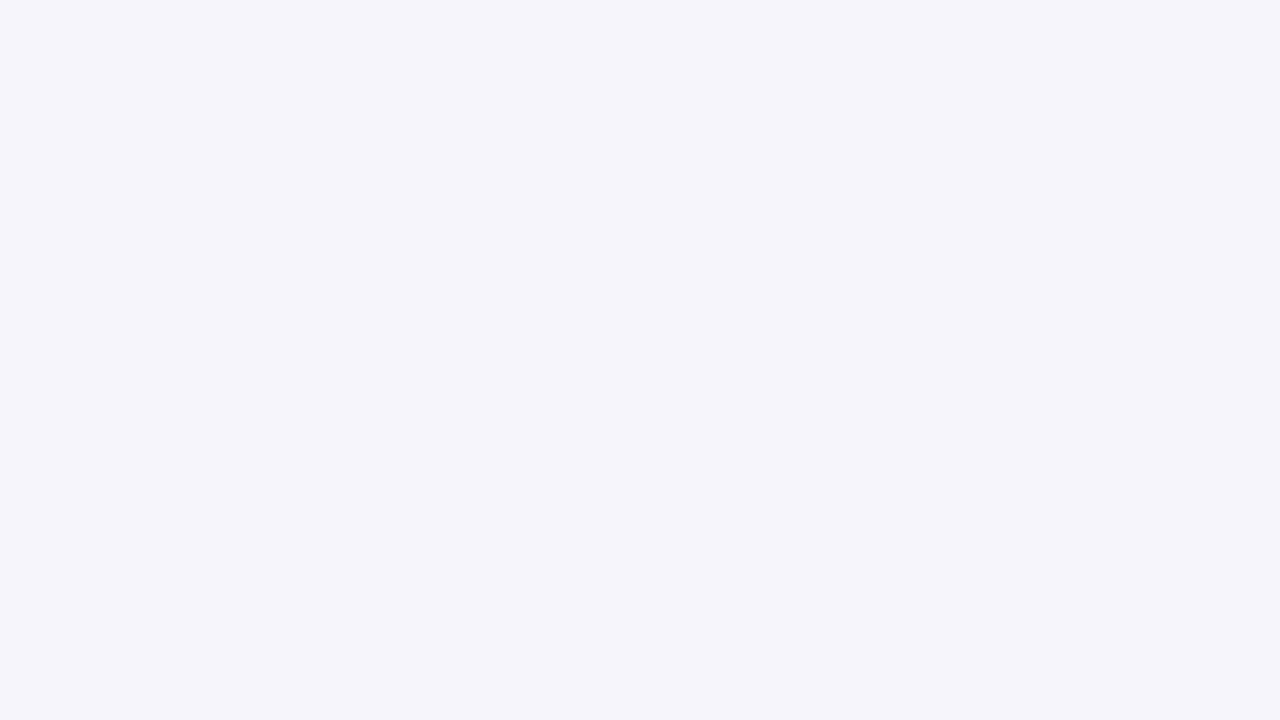

Verified page title contains 'Orange'
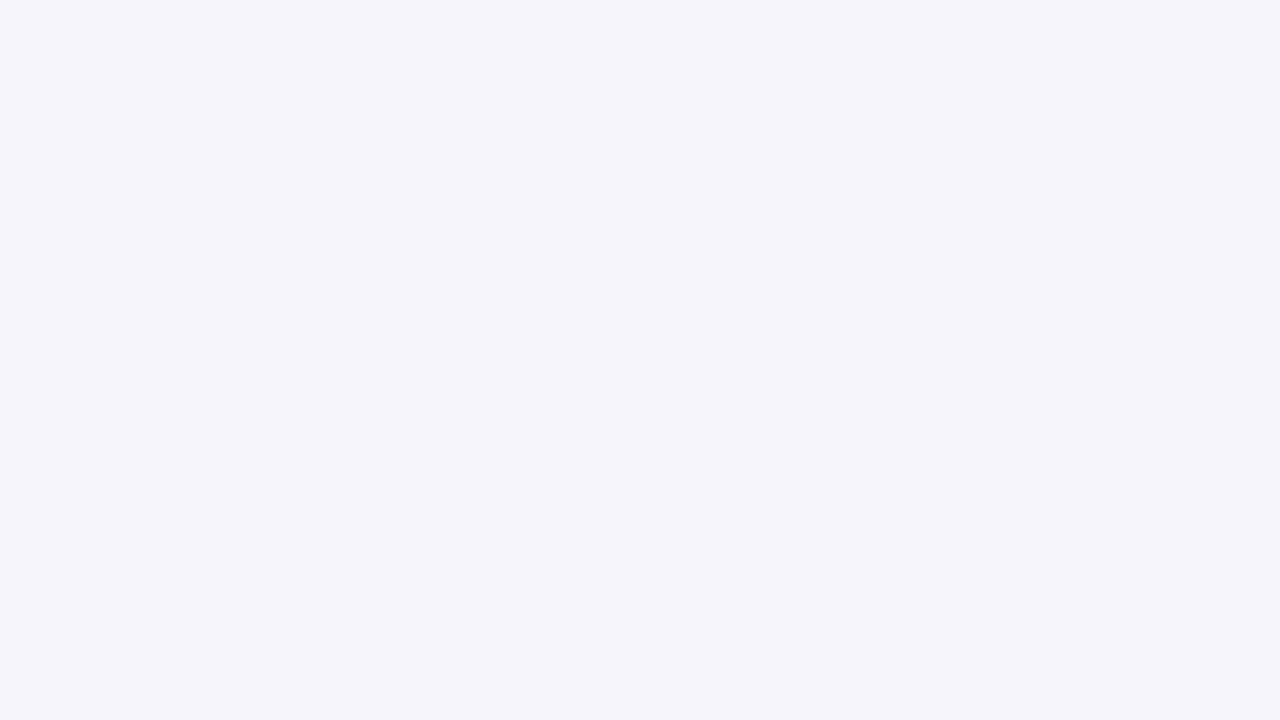

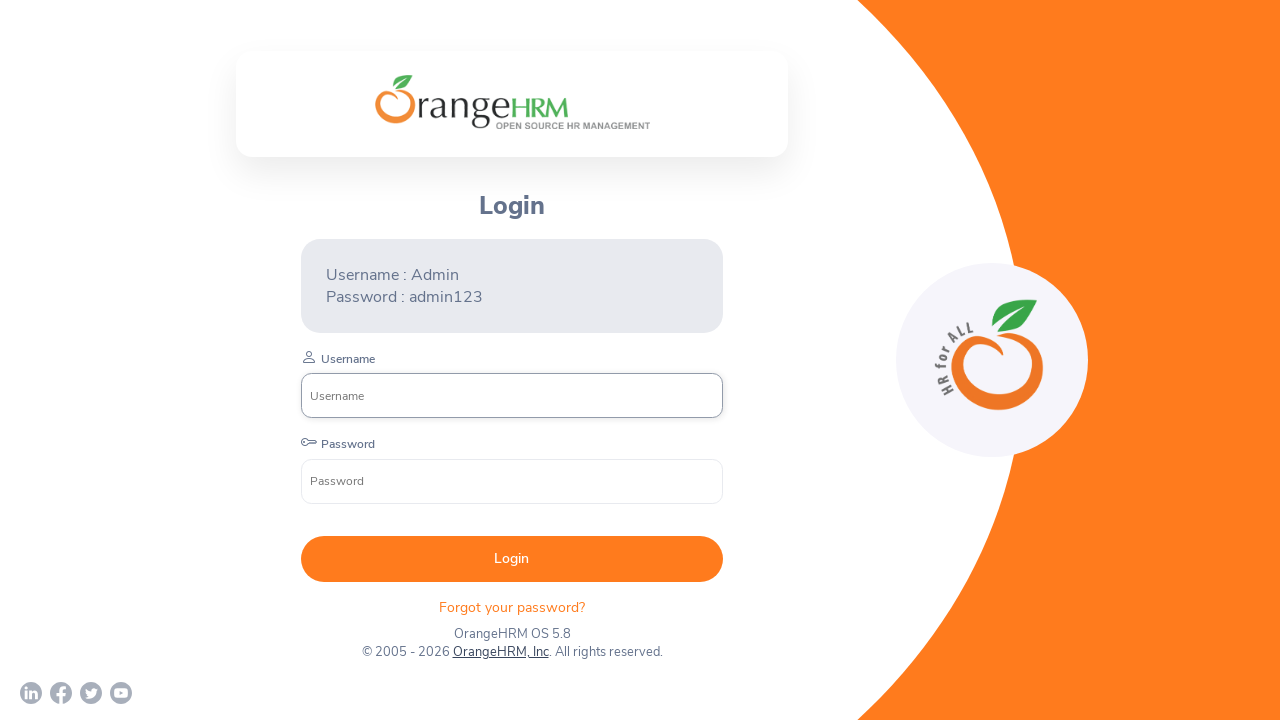